Tests a todo list application by adding a new todo item ("Make curry"), then deleting an existing item that doesn't match certain text patterns, handling any confirmation dialogs that appear.

Starting URL: https://yuzneri.github.io/playwrighttodolist/

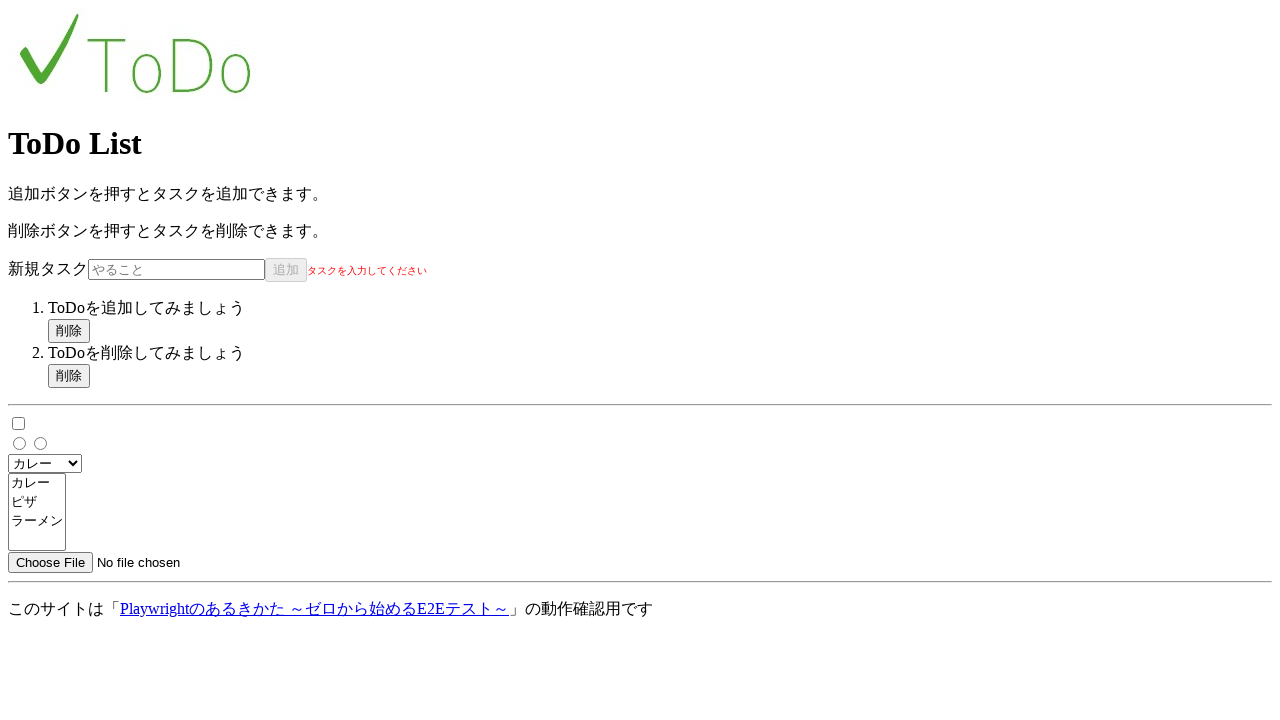

Filled todo input field with 'カレーを作る' (Make curry) on internal:attr=[placeholder="やること"i]
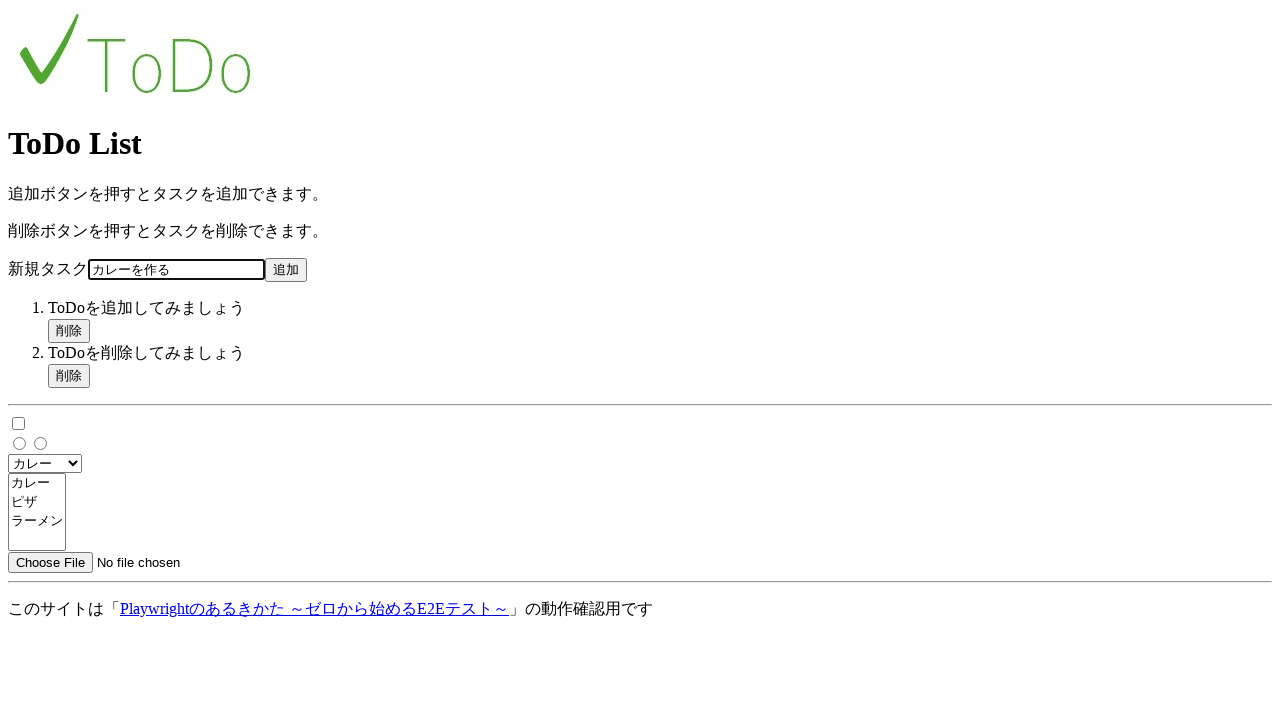

Clicked add button to create new todo item at (286, 270) on internal:role=button[name="追加"i]
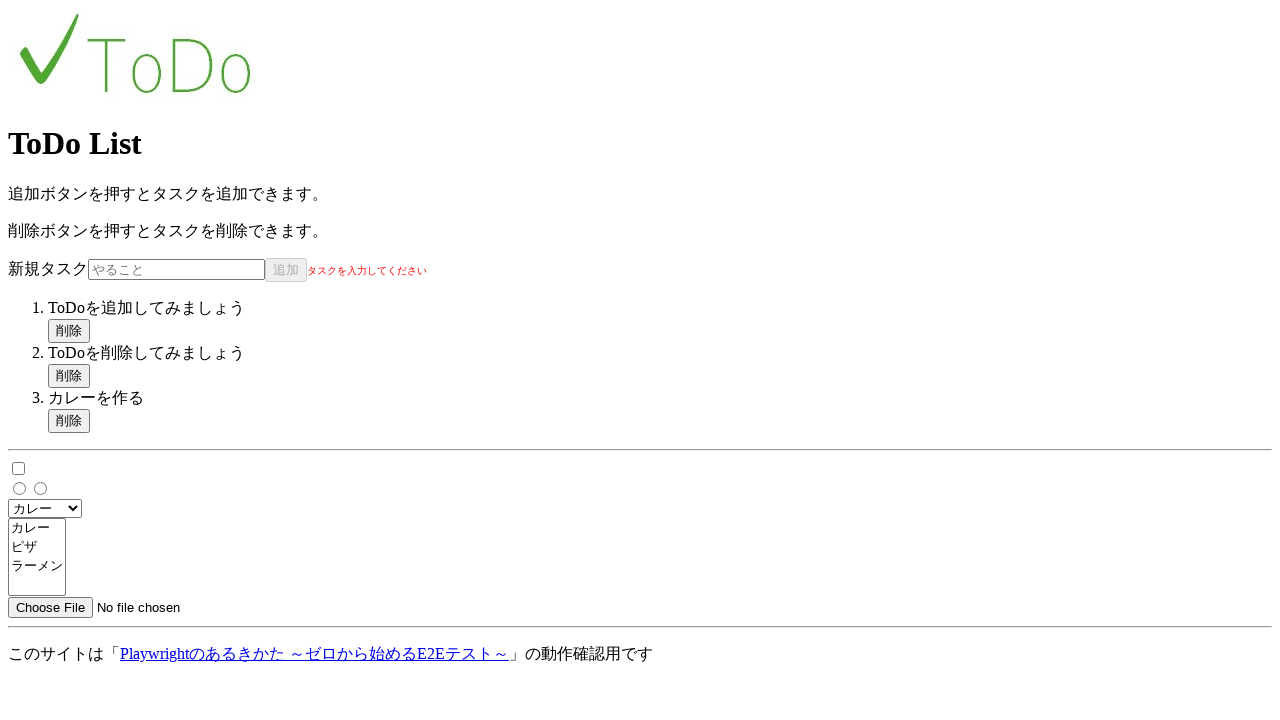

Configured dialog handler to accept confirmation dialogs
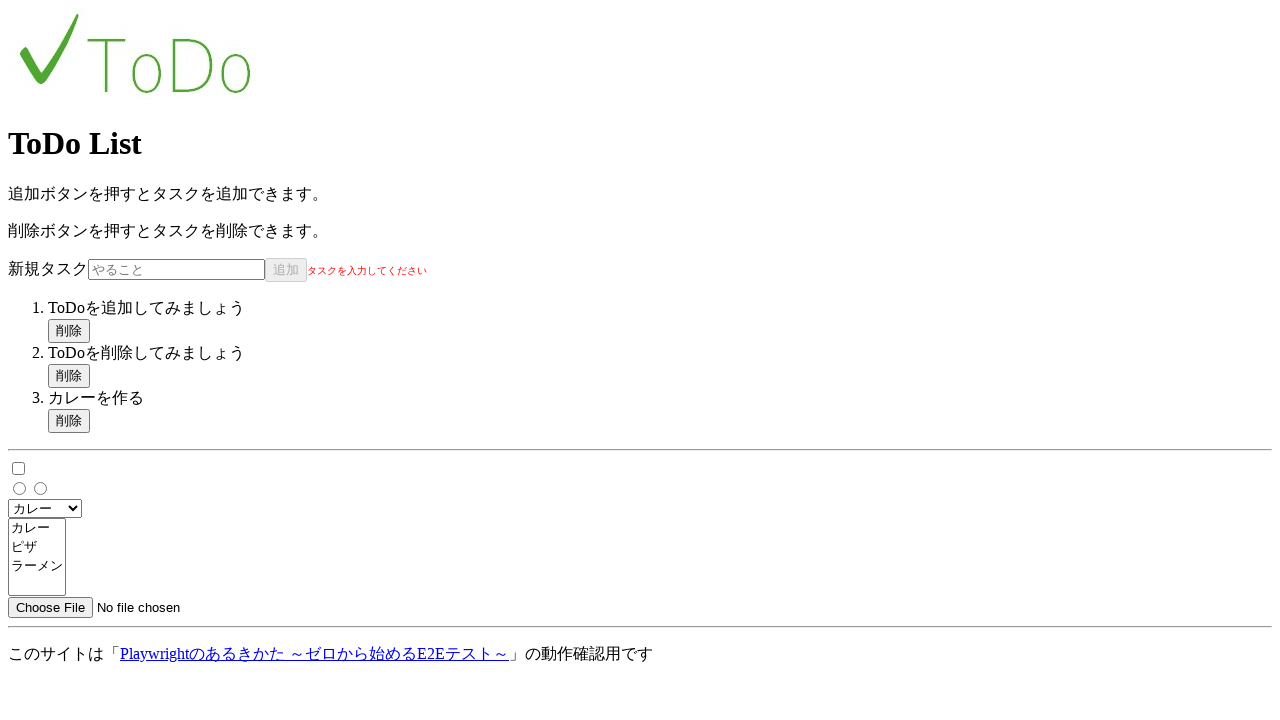

Clicked delete button on a todo item that doesn't match default text or curry pattern at (69, 376) on internal:role=listitem >> internal:has-not-text="ToDo\u3092\u8ffd\u52a0\u3057\u3
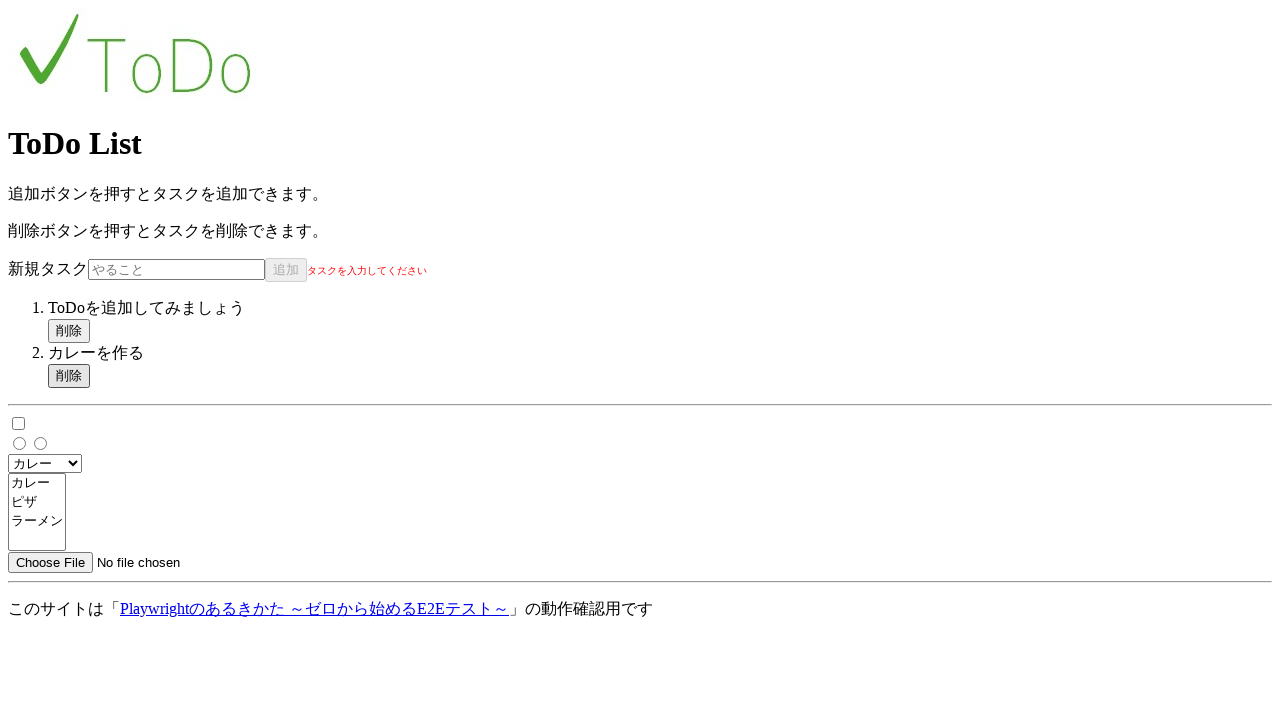

Verified todos container is present after deletion
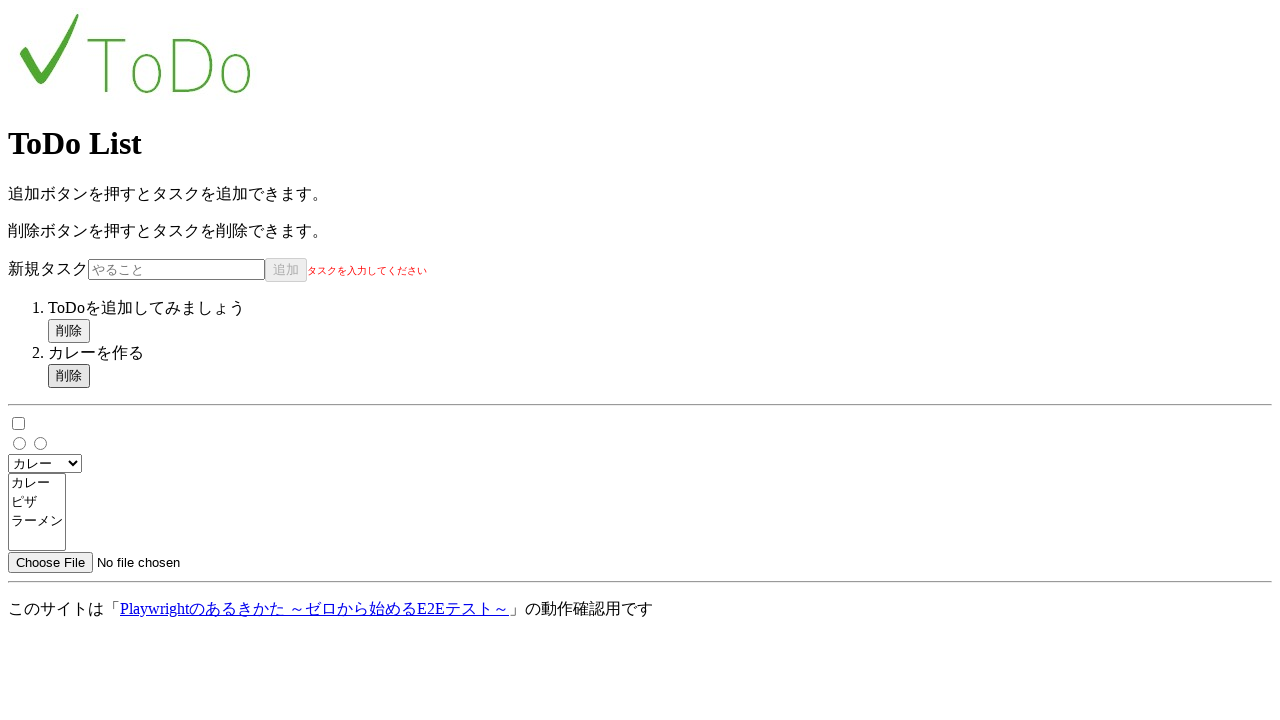

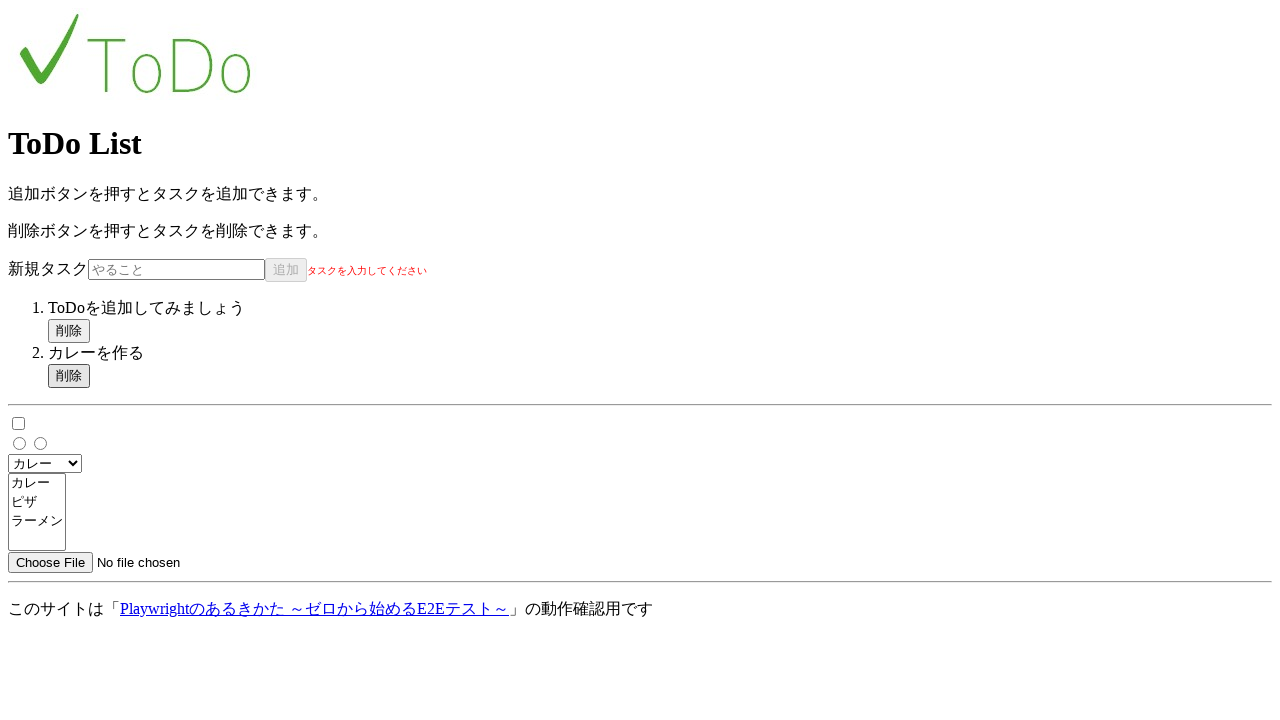